Tests dynamic loading functionality on a page where the element is hidden initially. Clicks a start button, waits for a loading bar to complete, then verifies that "Hello World!" text appears.

Starting URL: http://the-internet.herokuapp.com/dynamic_loading/1

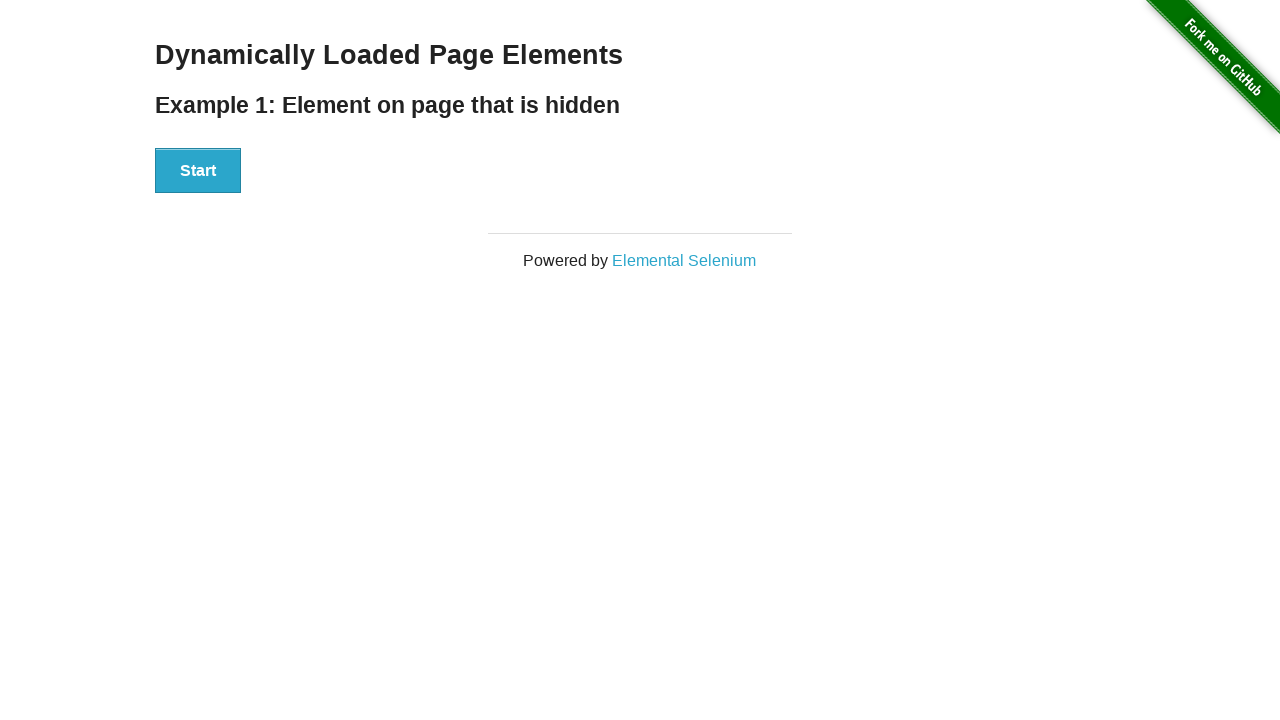

Clicked the Start button to initiate dynamic loading at (198, 171) on #start button
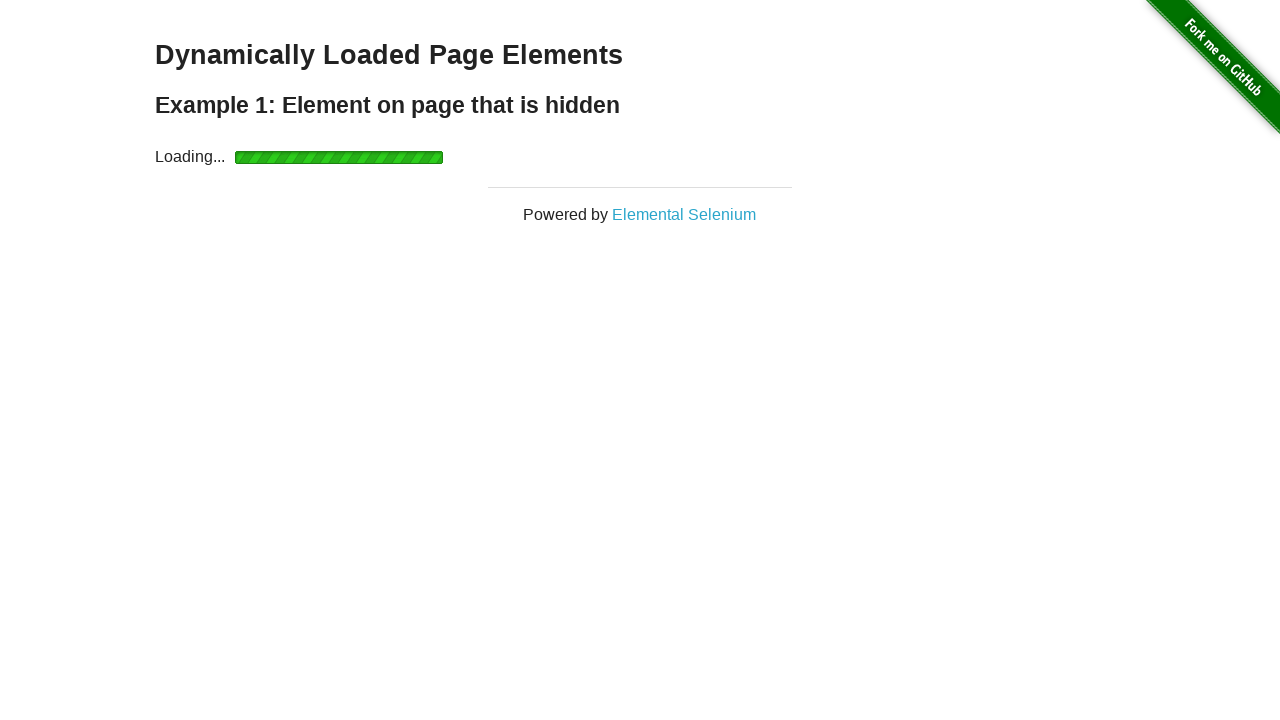

Waited for loading to complete and finish element to become visible
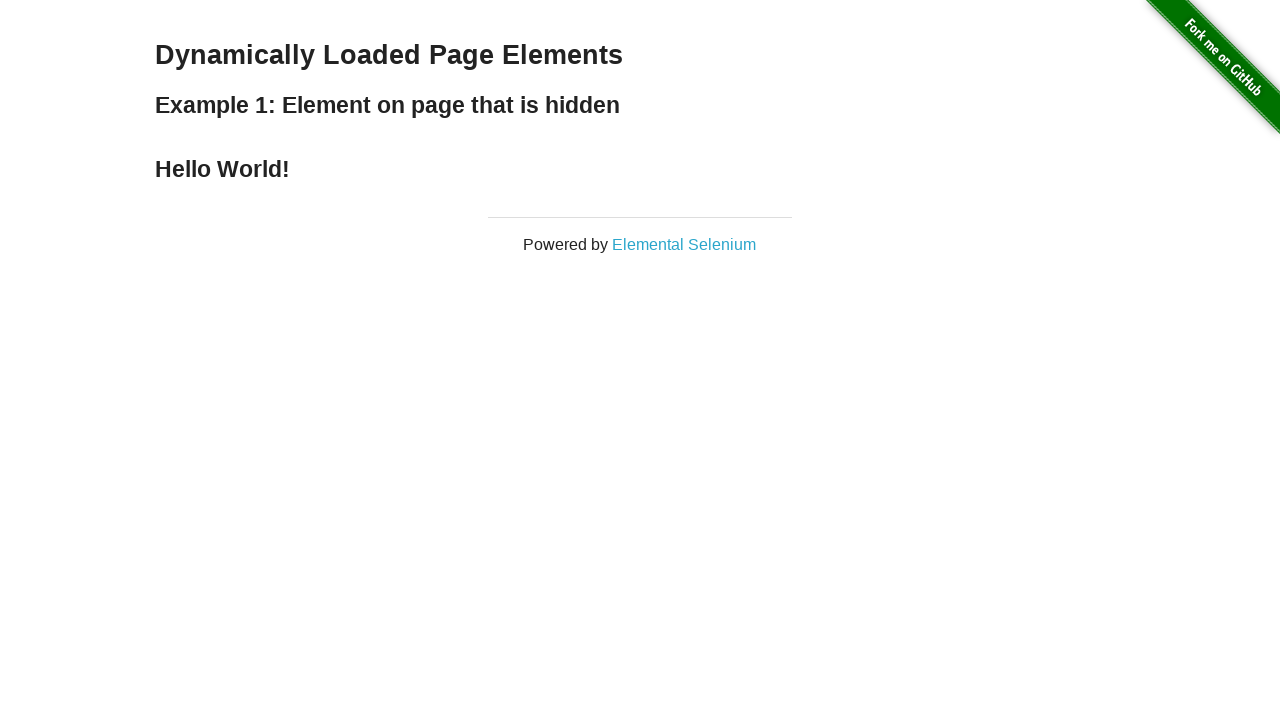

Verified that 'Hello World!' text appeared after loading completed
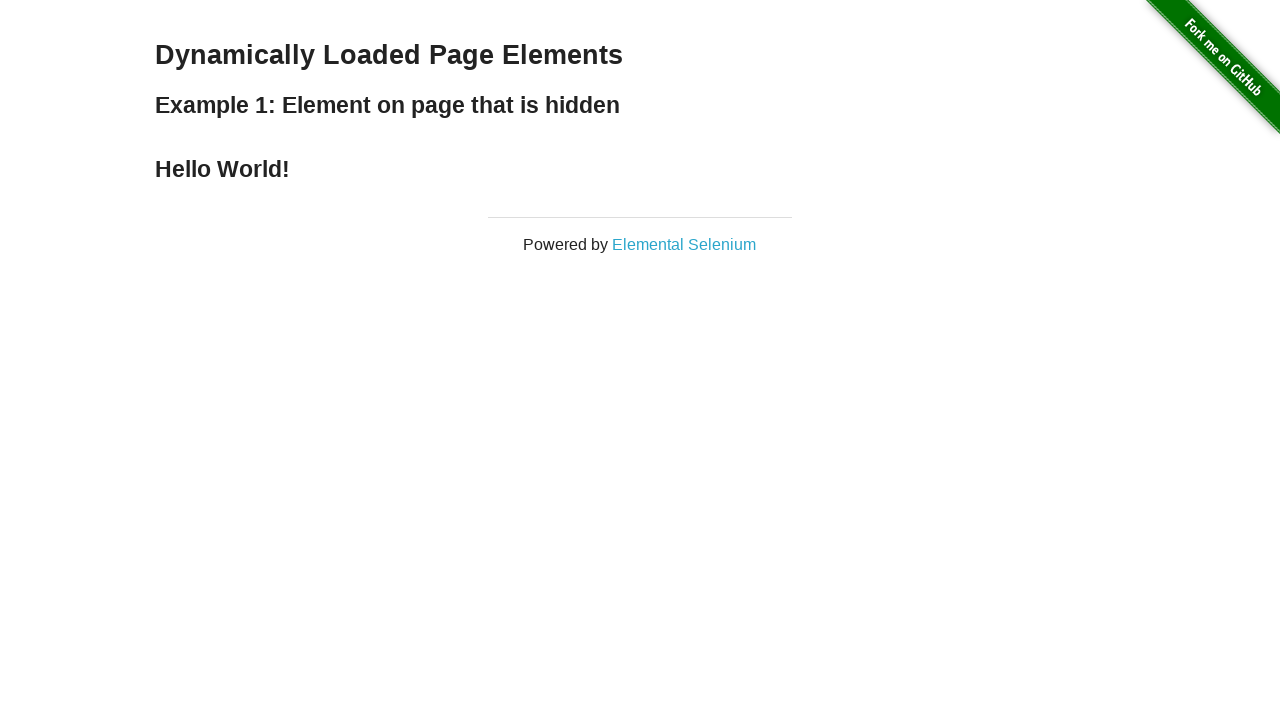

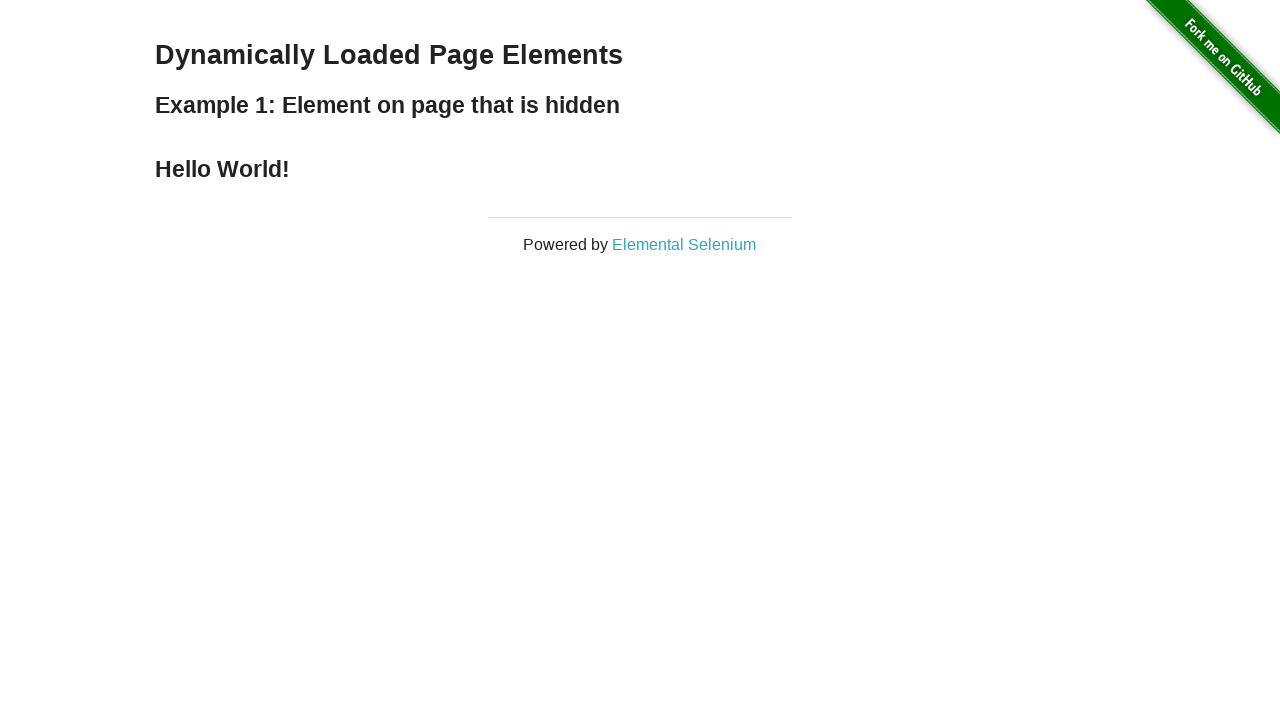